Opens the LTA (Lawn Tennis Association) website and waits for the page to load. This is a minimal test that only verifies the page can be accessed.

Starting URL: http://www.lta.org.uk/

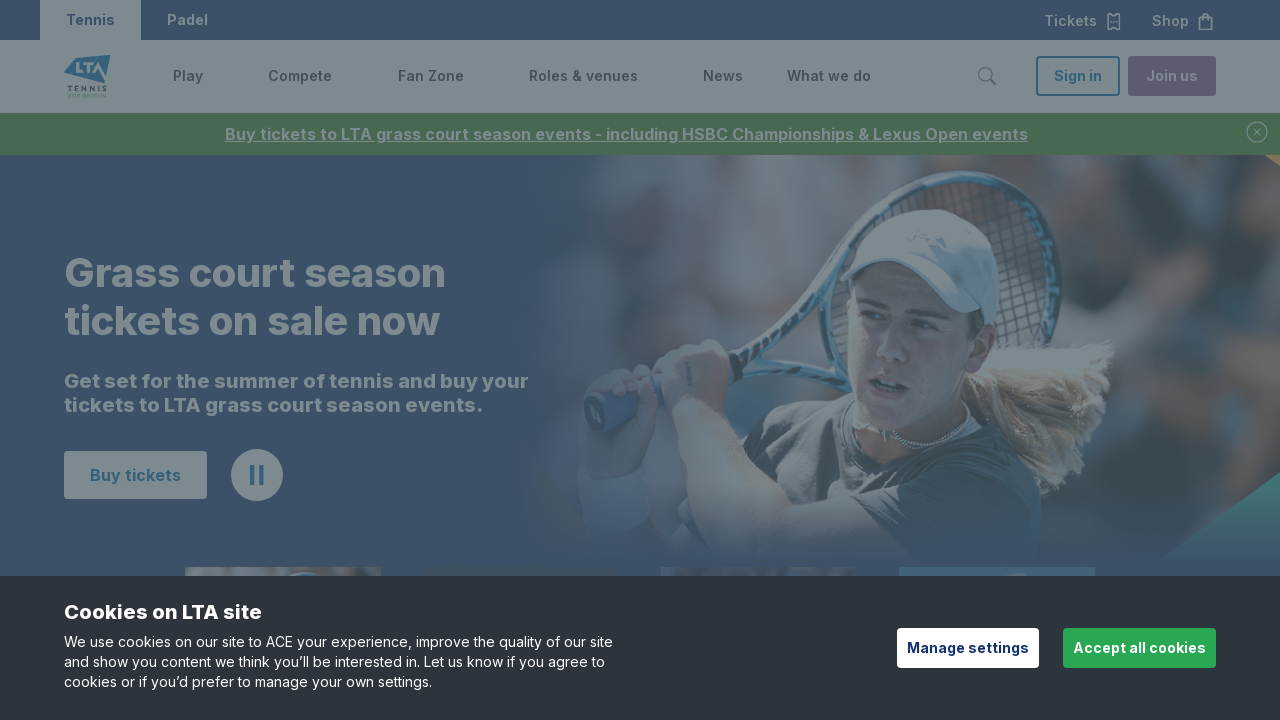

Waited for page to load (domcontentloaded state)
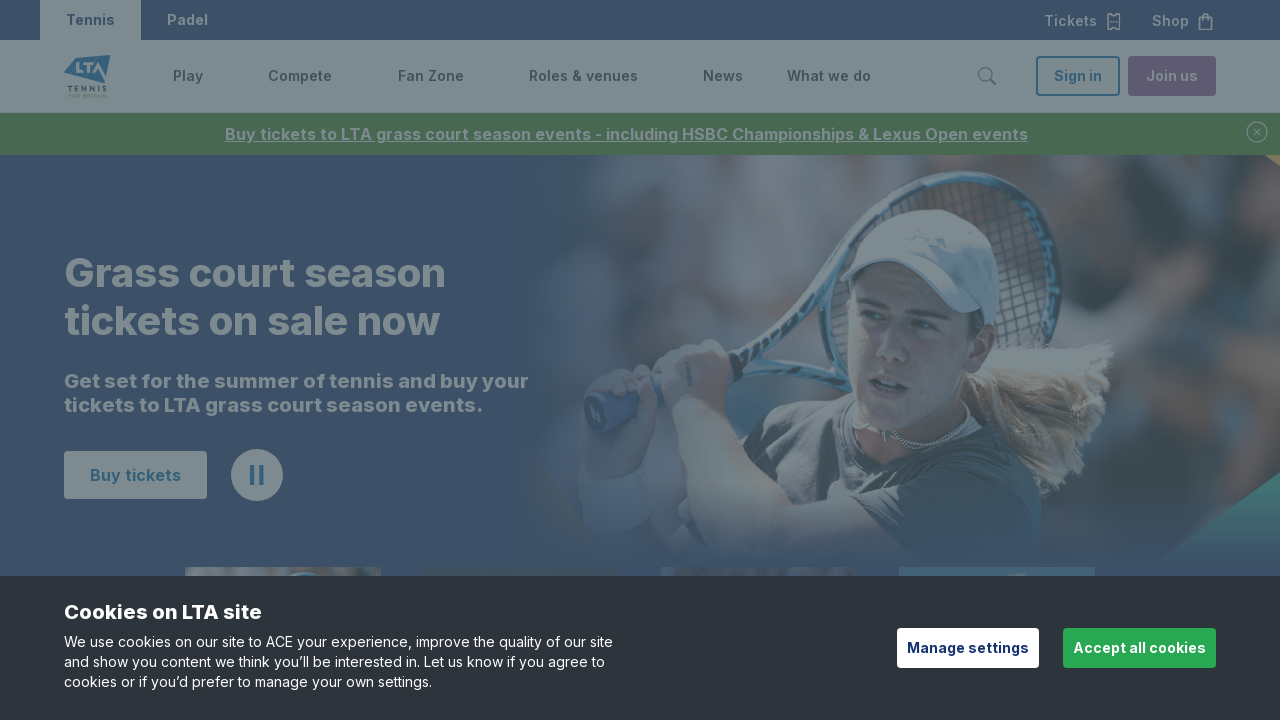

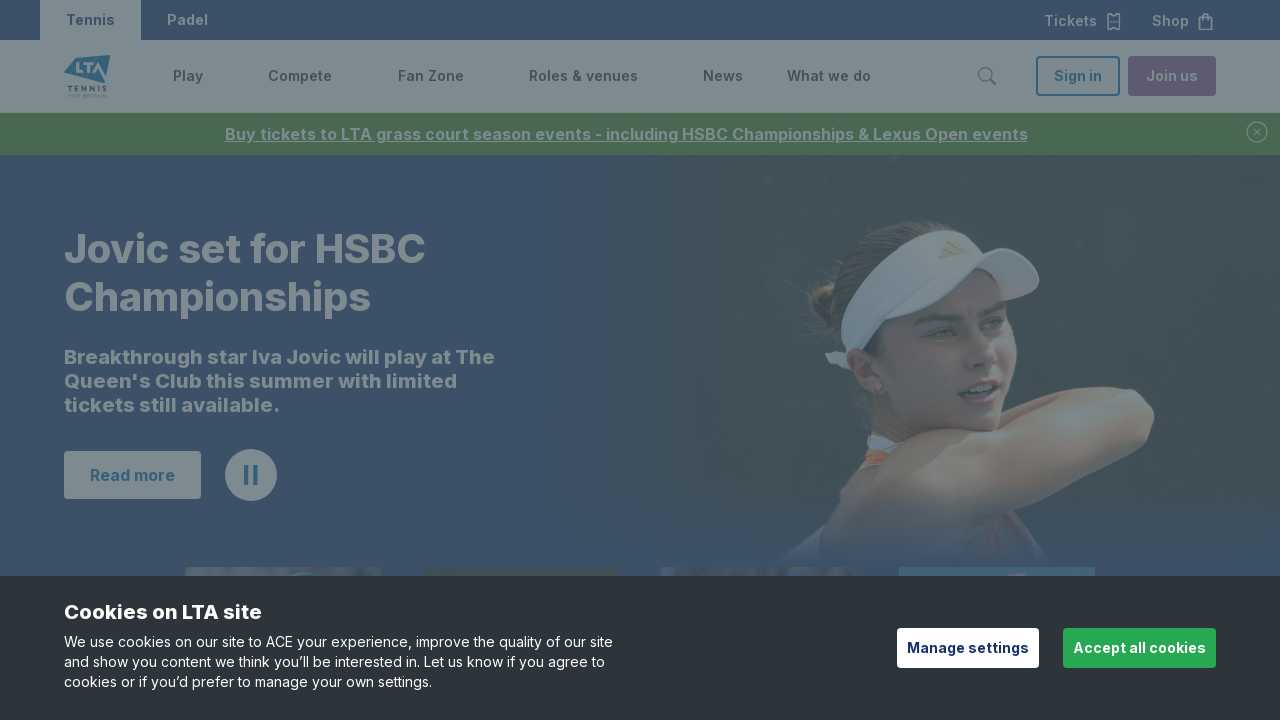